Tests navigation on Semantic UI documentation by clicking the Examples link and verifying a checkbox element is present on the page

Starting URL: https://semantic-ui.com/modules/checkbox.html

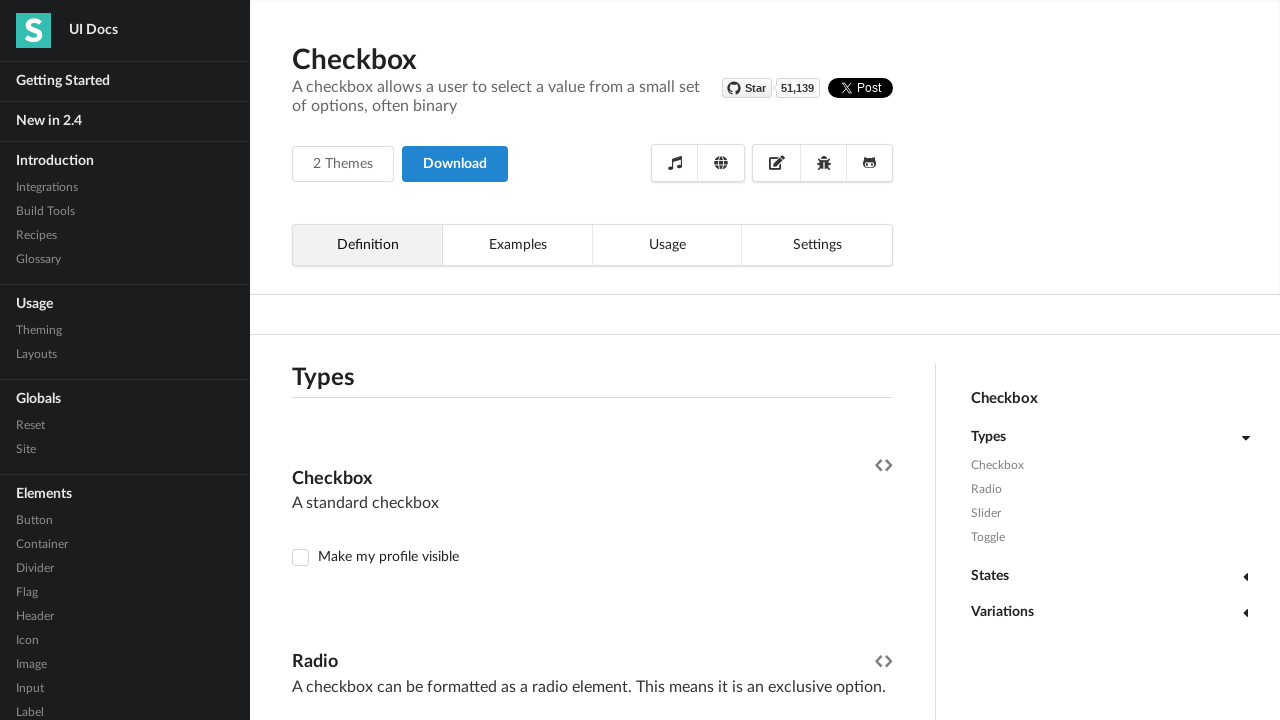

Waited for page to load (networkidle state)
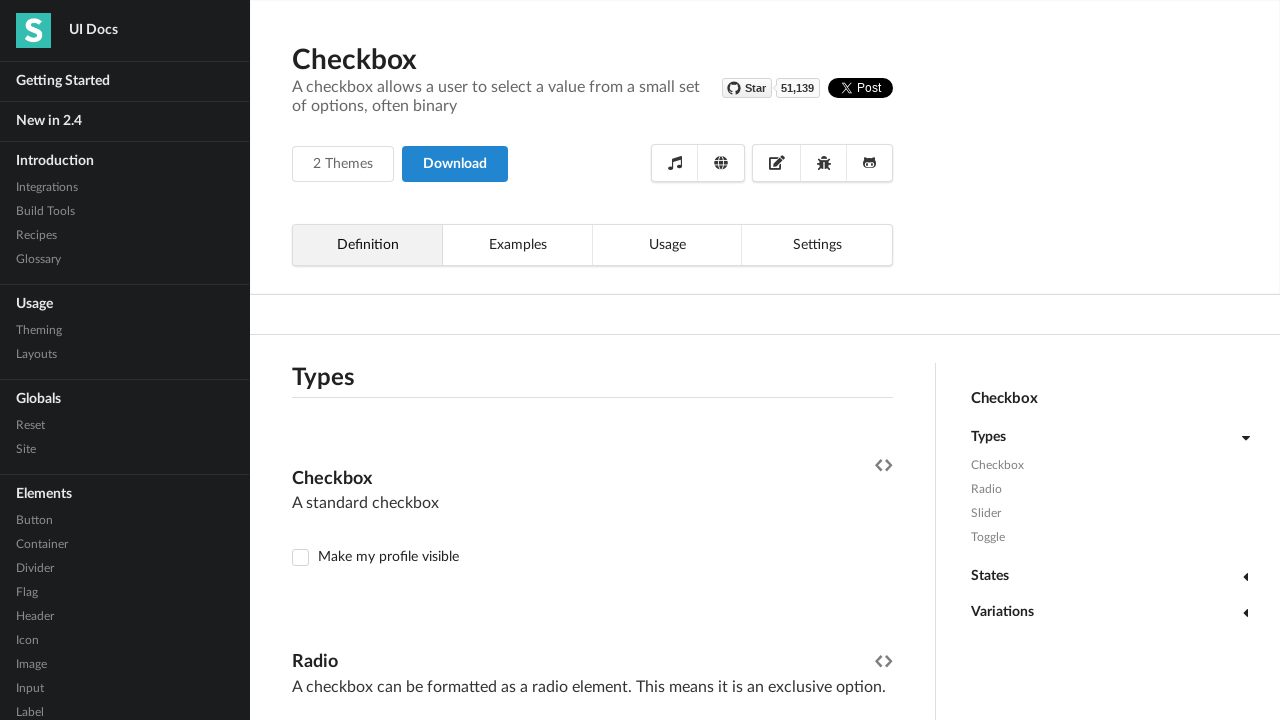

Clicked on the Examples link at (518, 245) on a:has-text('Examples')
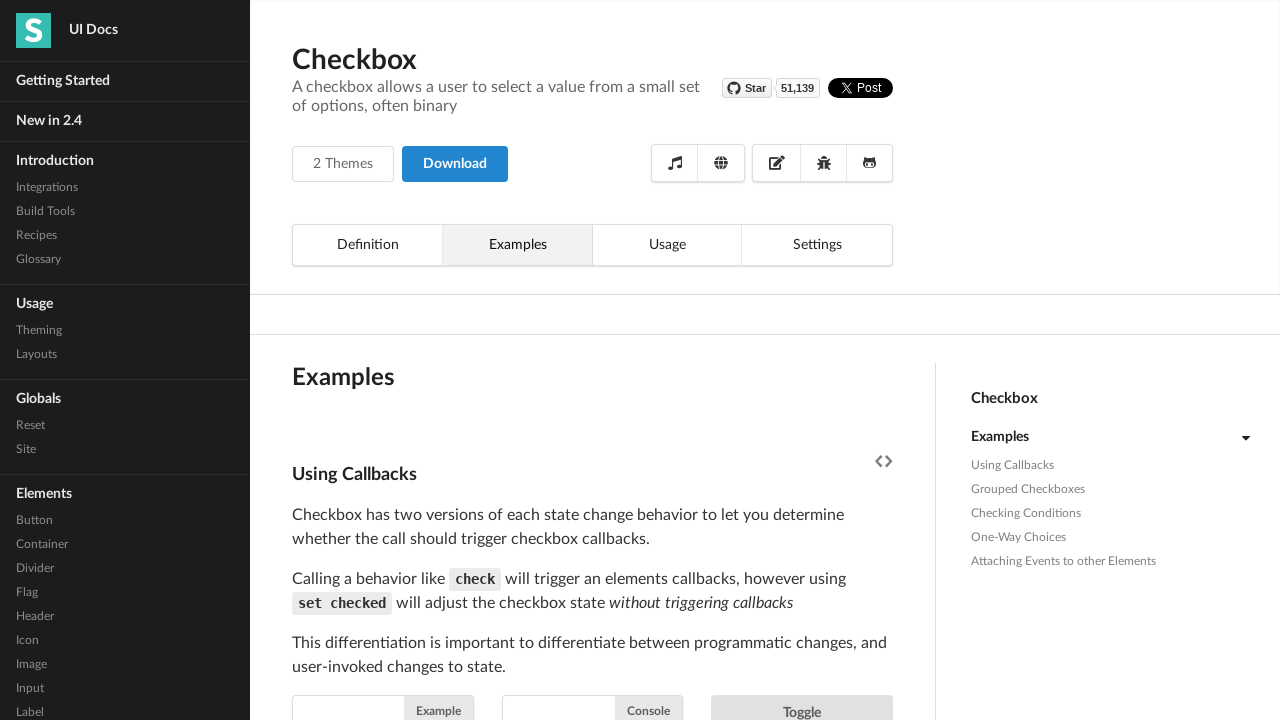

Verified checkbox element is present on the page
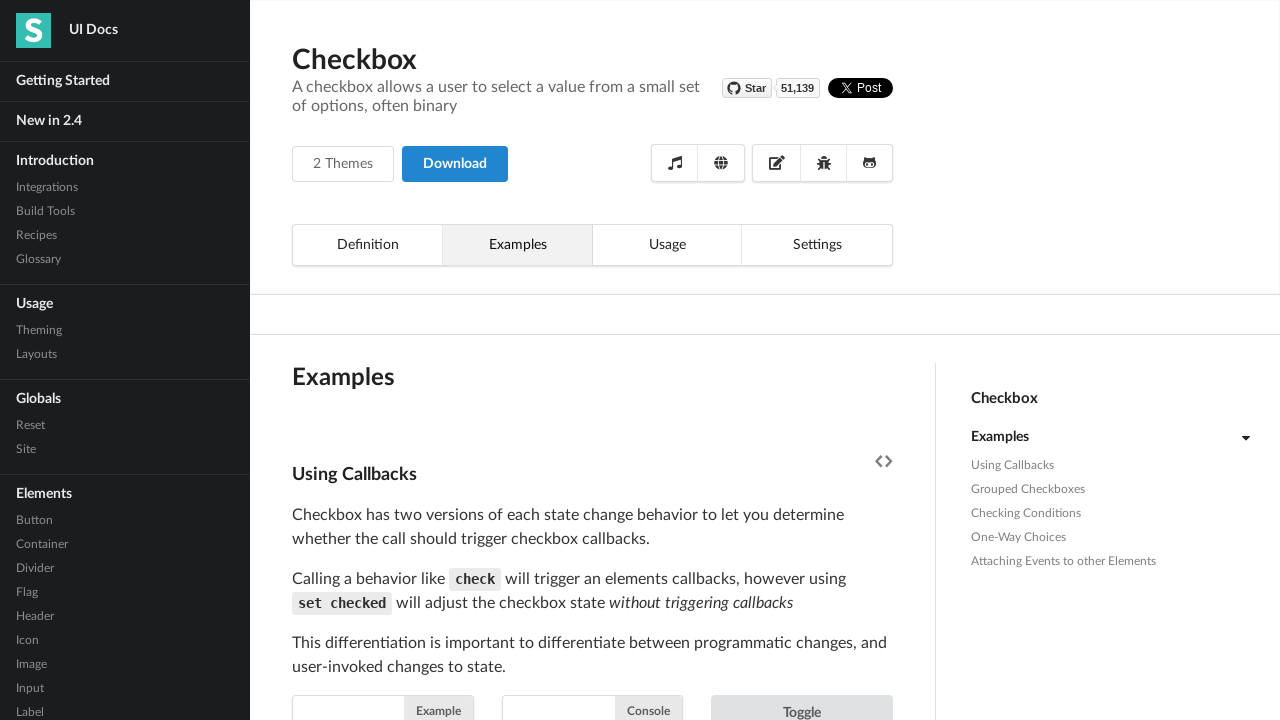

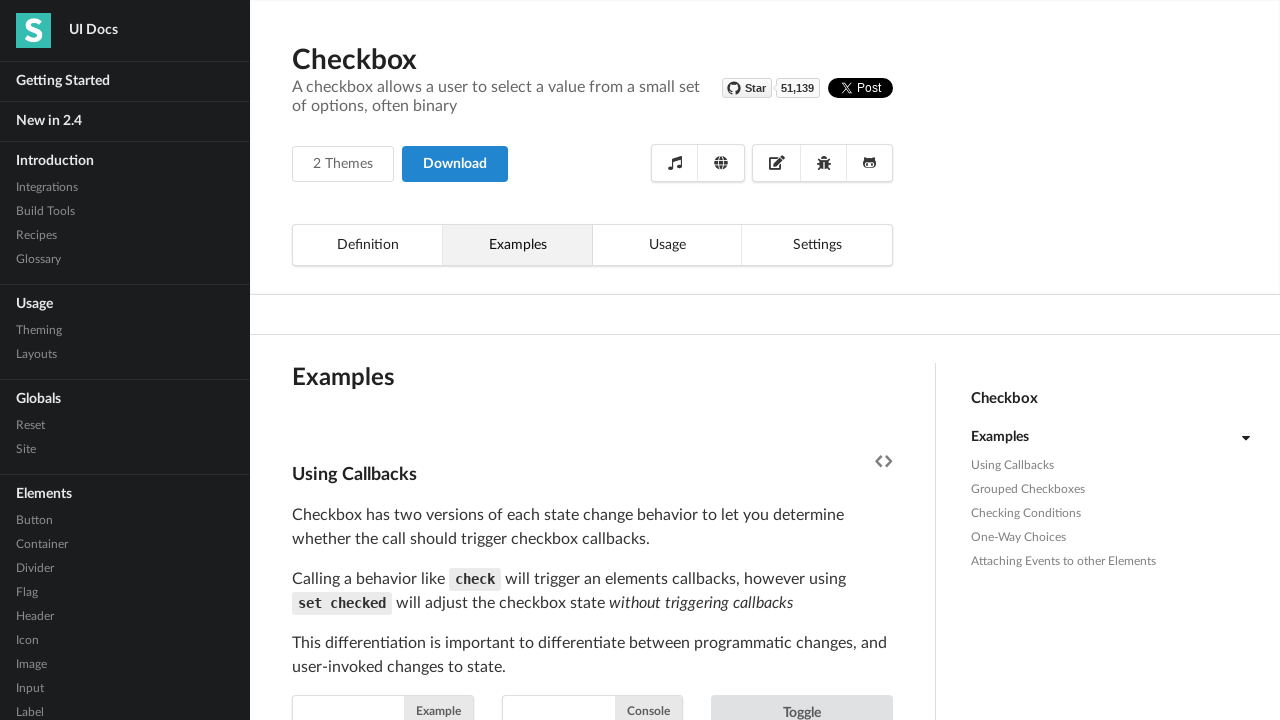